Tests GitHub's advanced search form by filling in search term, repository owner, date filter, and language selection, then submitting the form to search for repositories.

Starting URL: https://github.com/search/advanced

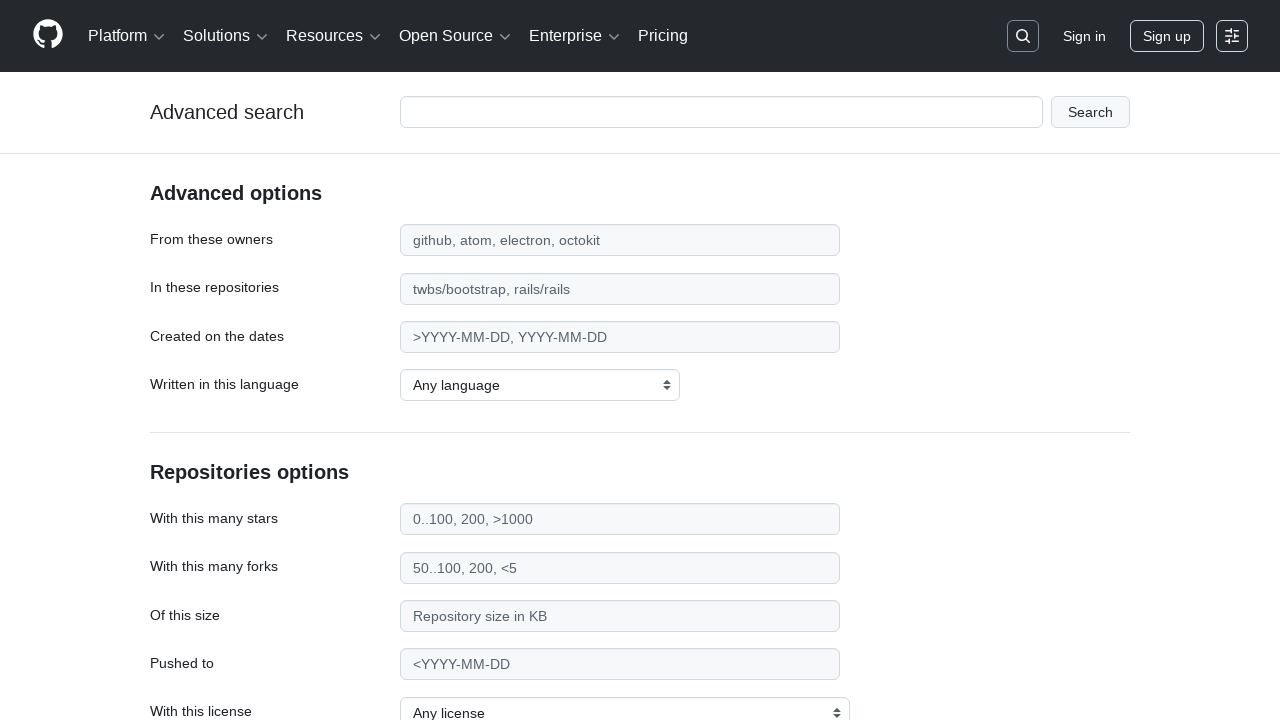

Filled search term field with 'playwright-testing' on #adv_code_search input.js-advanced-search-input
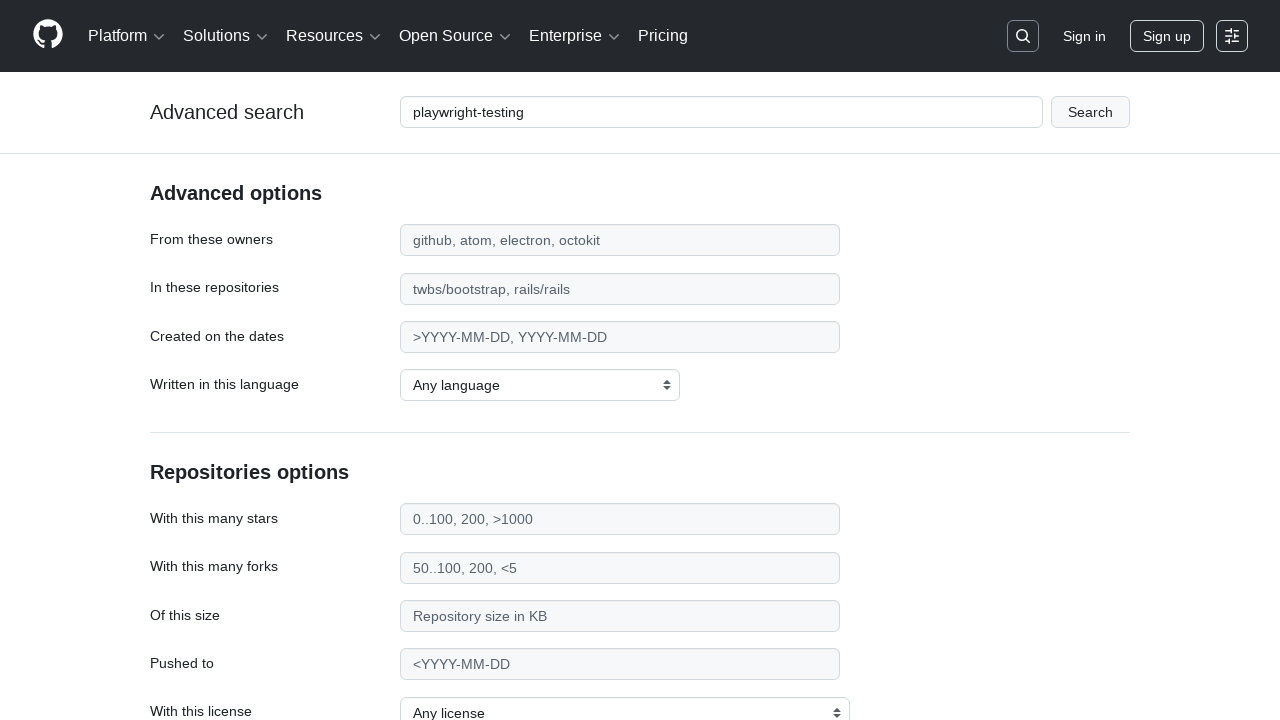

Filled repository owner field with 'microsoft' on #search_from
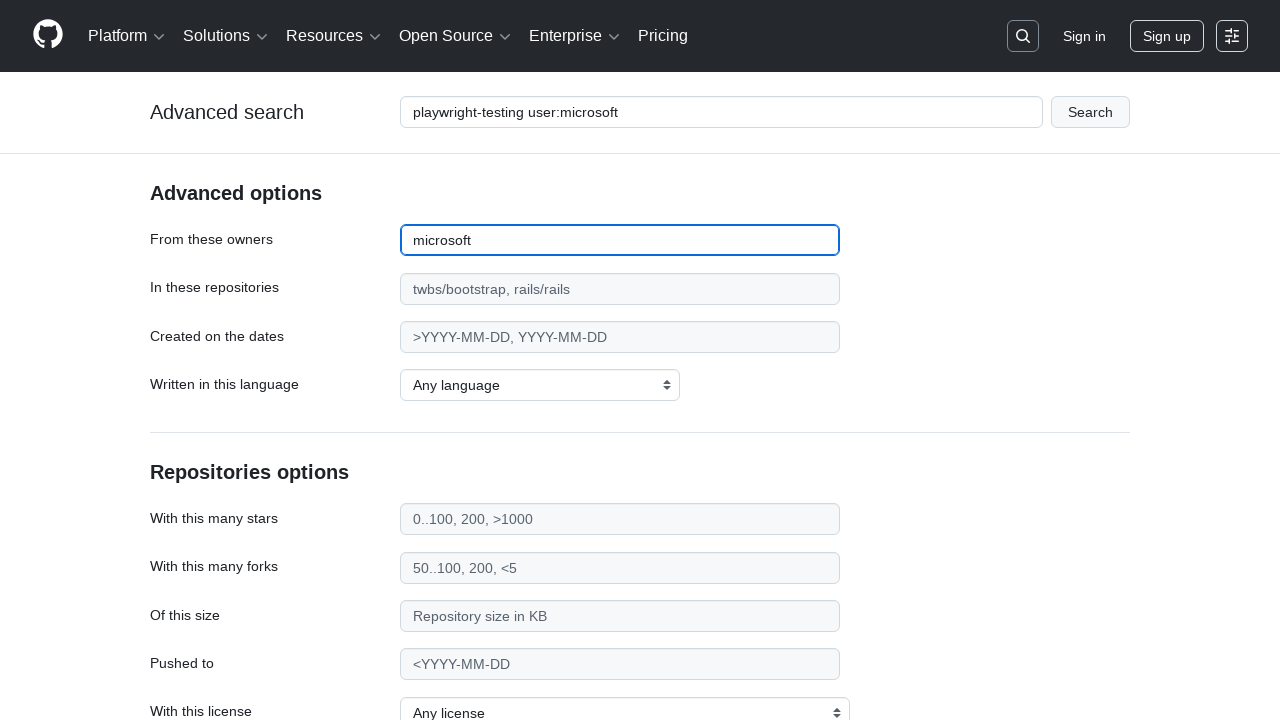

Filled date filter field with '>2020' on #search_date
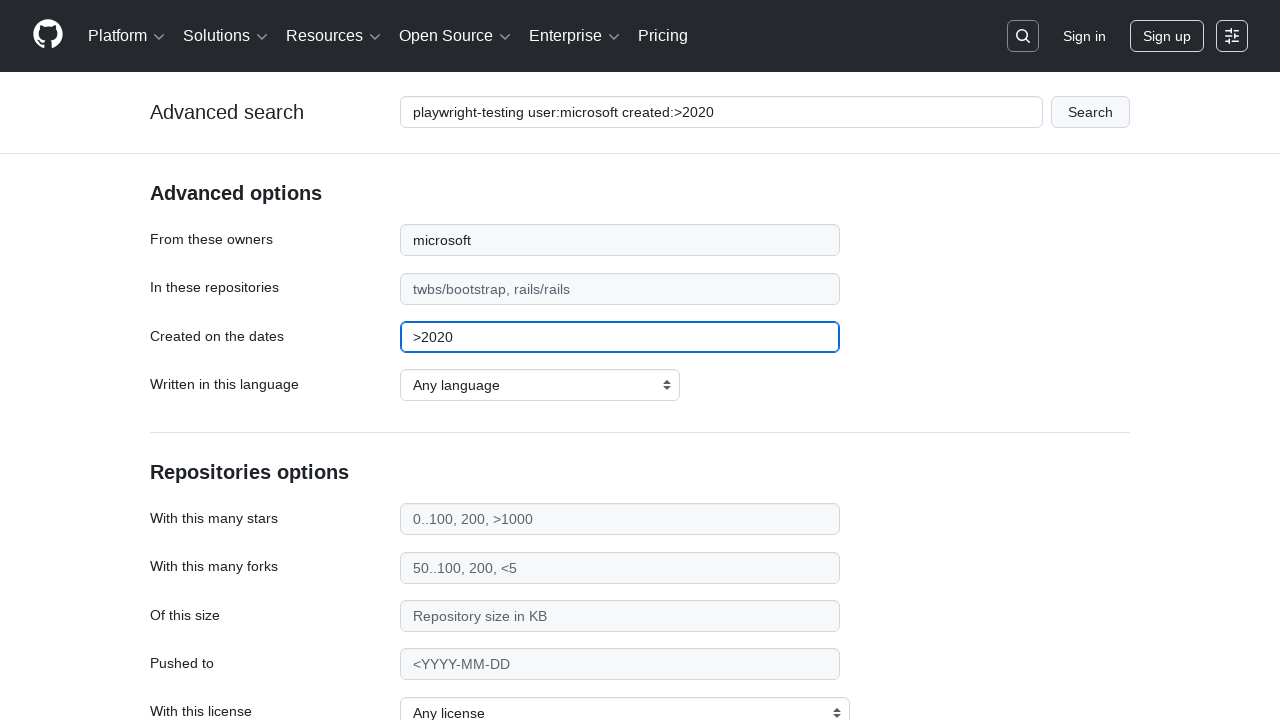

Selected JavaScript as the programming language on select#search_language
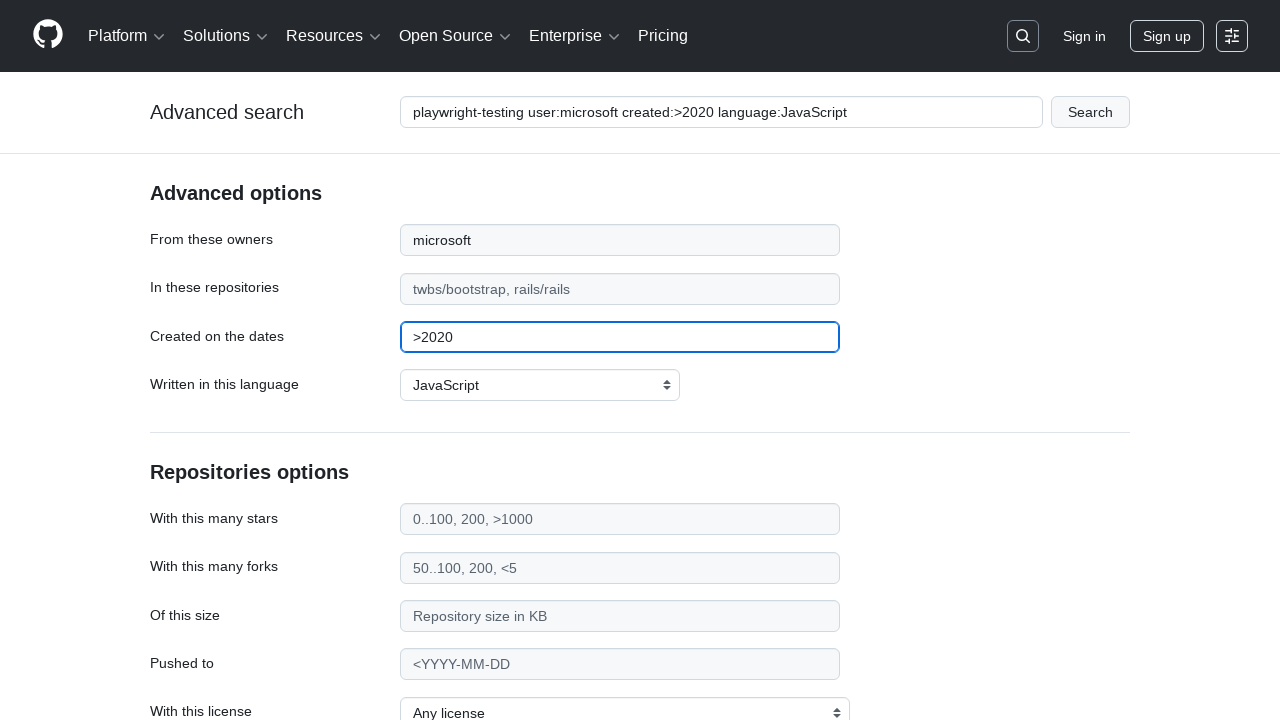

Clicked the submit button to execute the advanced search at (1090, 112) on #adv_code_search button[type="submit"]
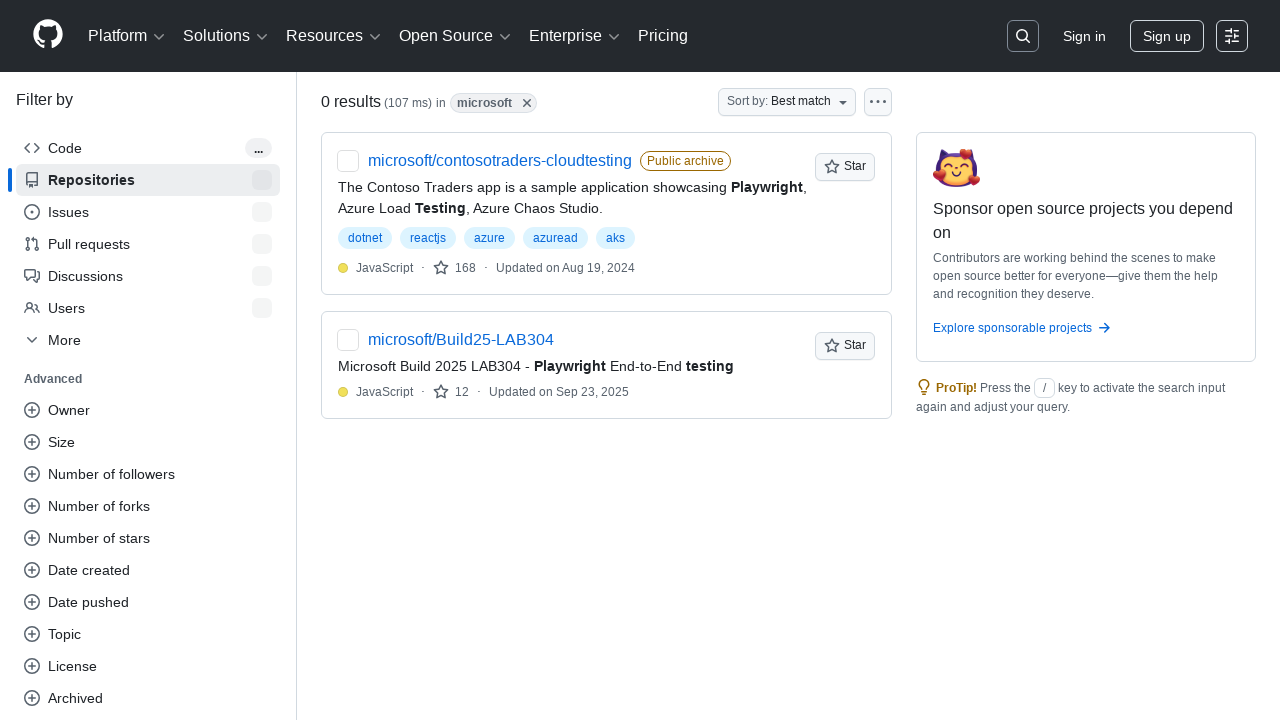

Search results page fully loaded and network became idle
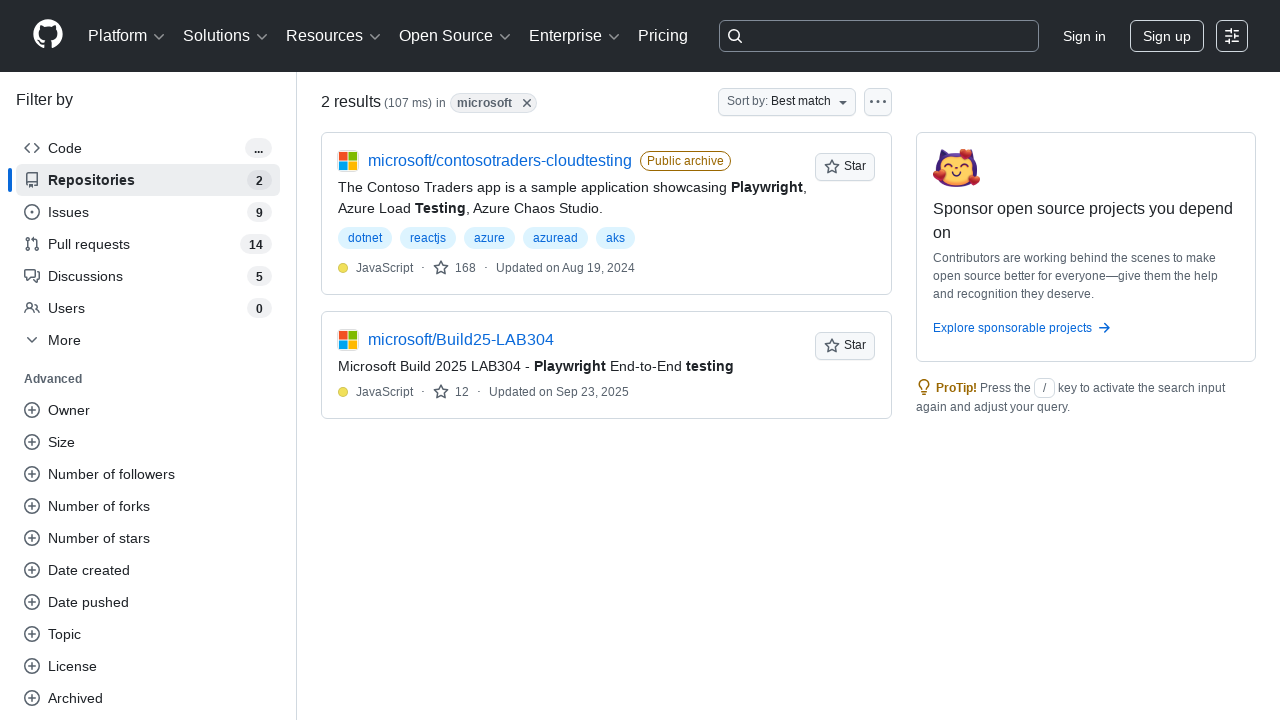

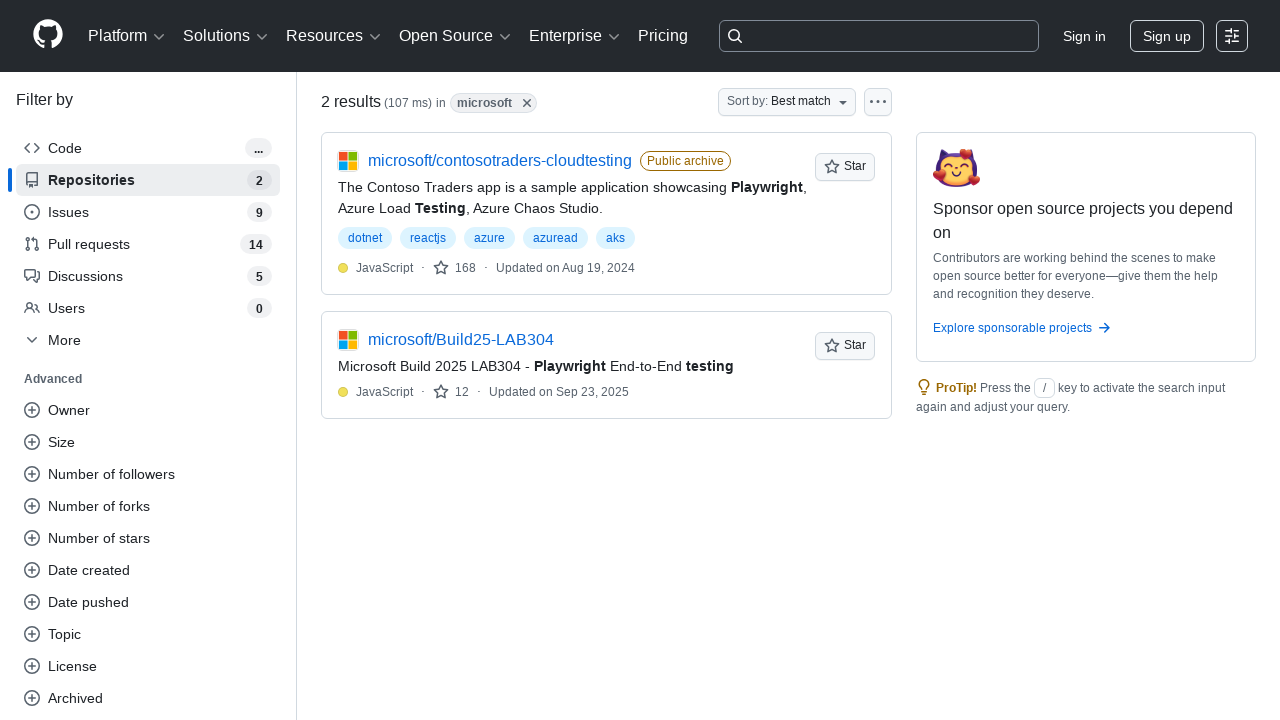